Tests radio button functionality by checking if a radio button is displayed and enabled, then clicking it if enabled and verifying the selection state

Starting URL: http://syntaxprojects.com/basic-radiobutton-demo.php

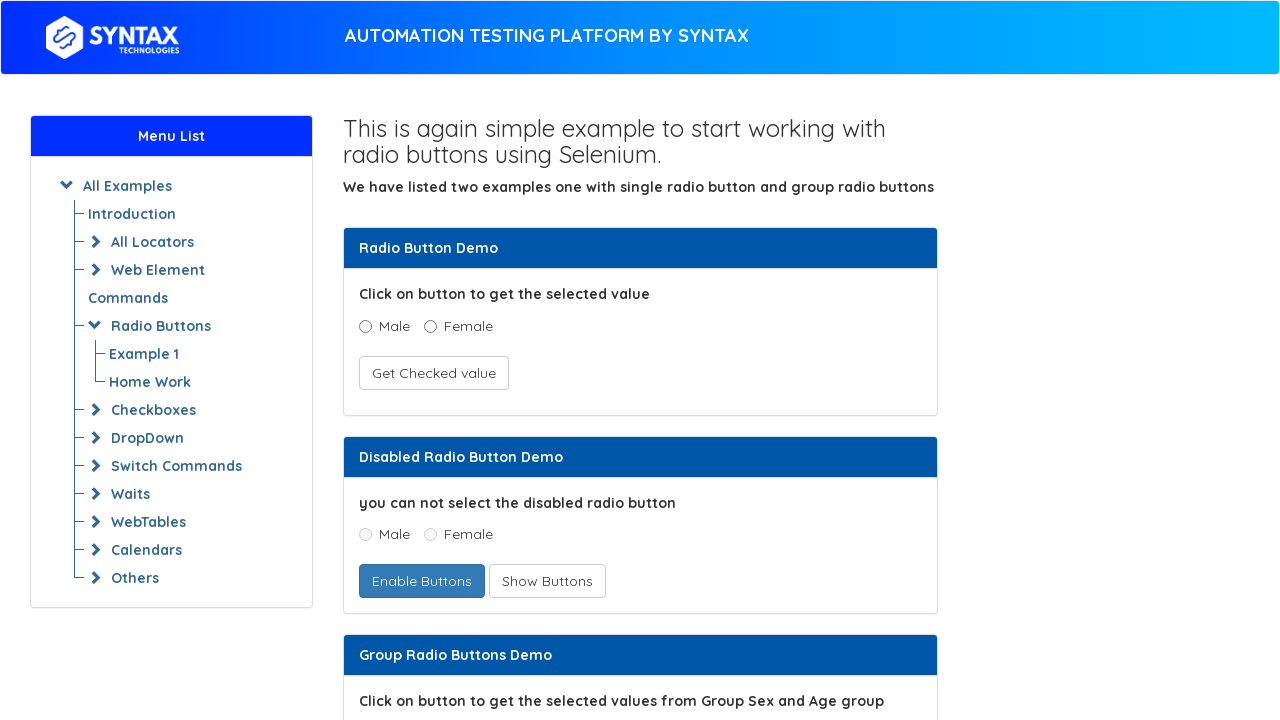

Located the female radio button using XPath selector
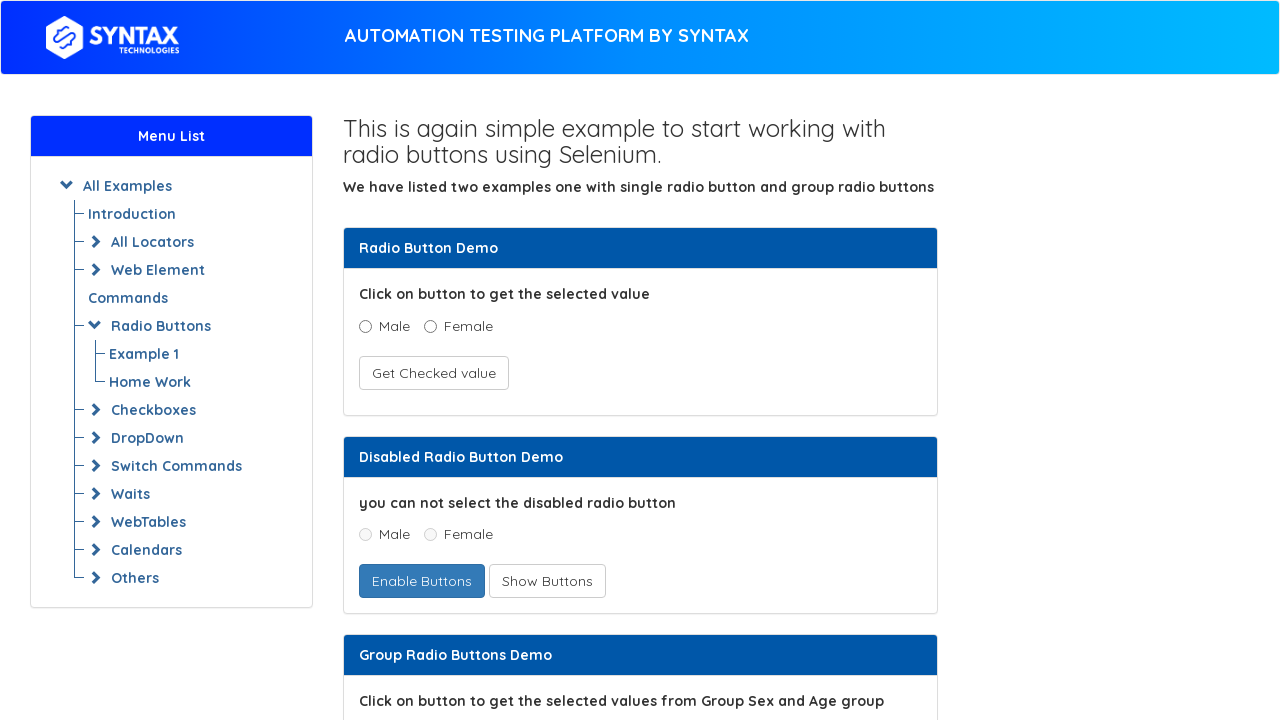

Checked if female radio button is visible: True
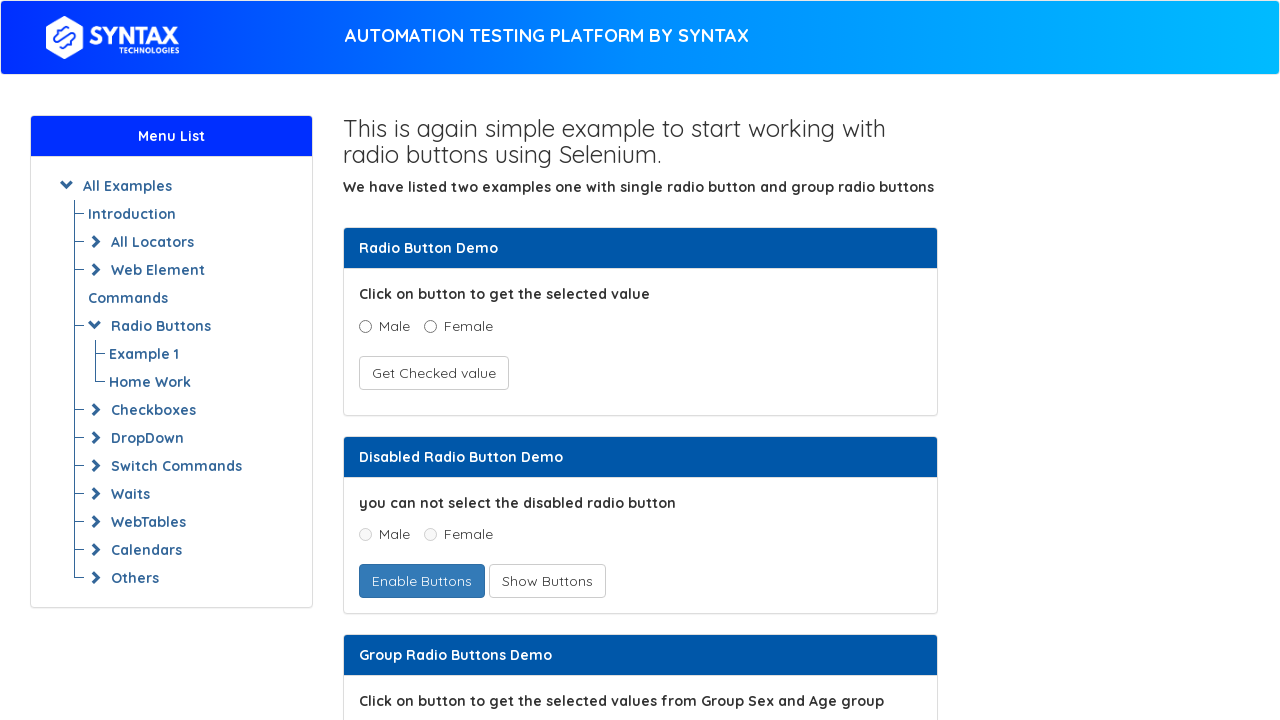

Checked if female radio button is enabled: True
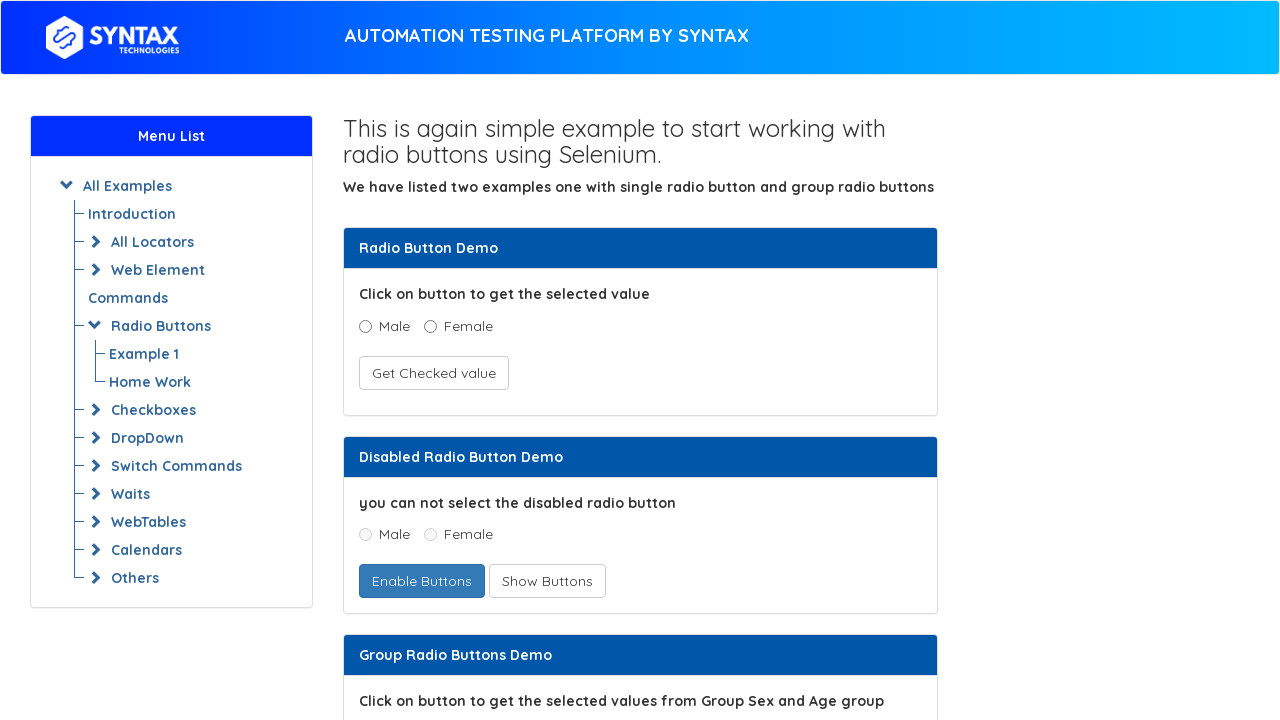

Checked if female radio button is selected before clicking: False
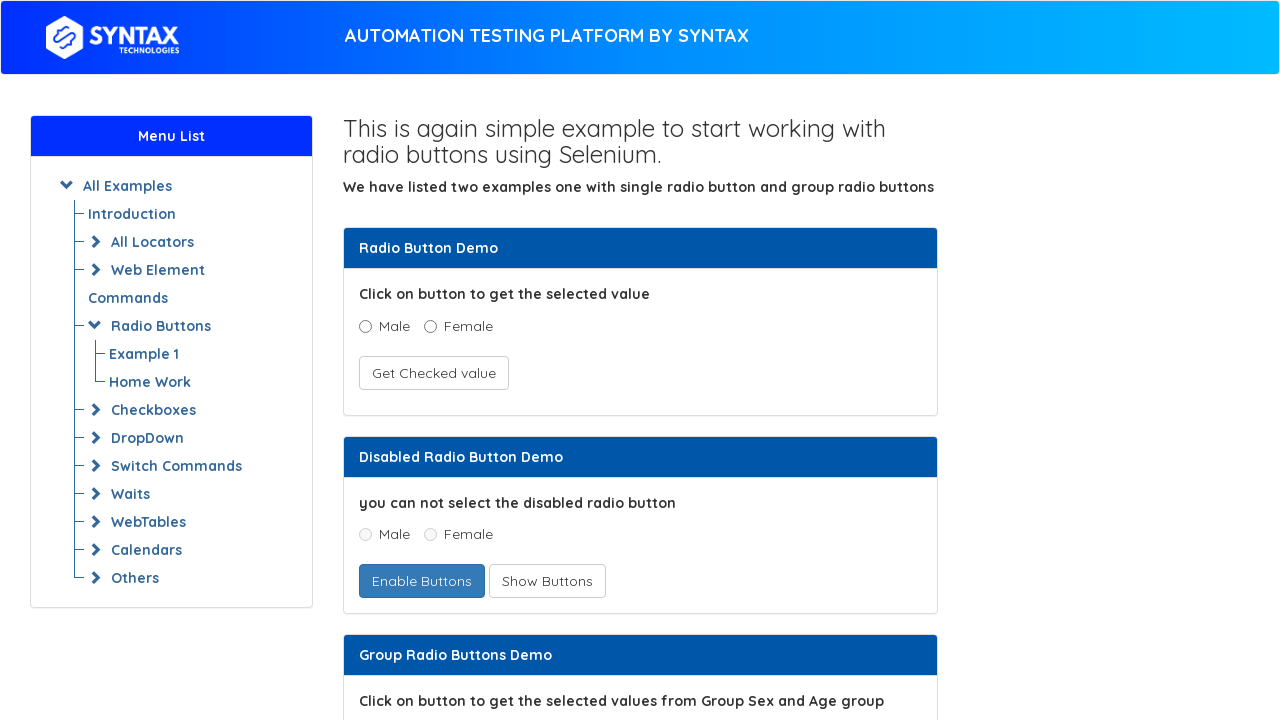

Clicked the female radio button at (430, 326) on xpath=//input[@value='Female'][@name='optradio']
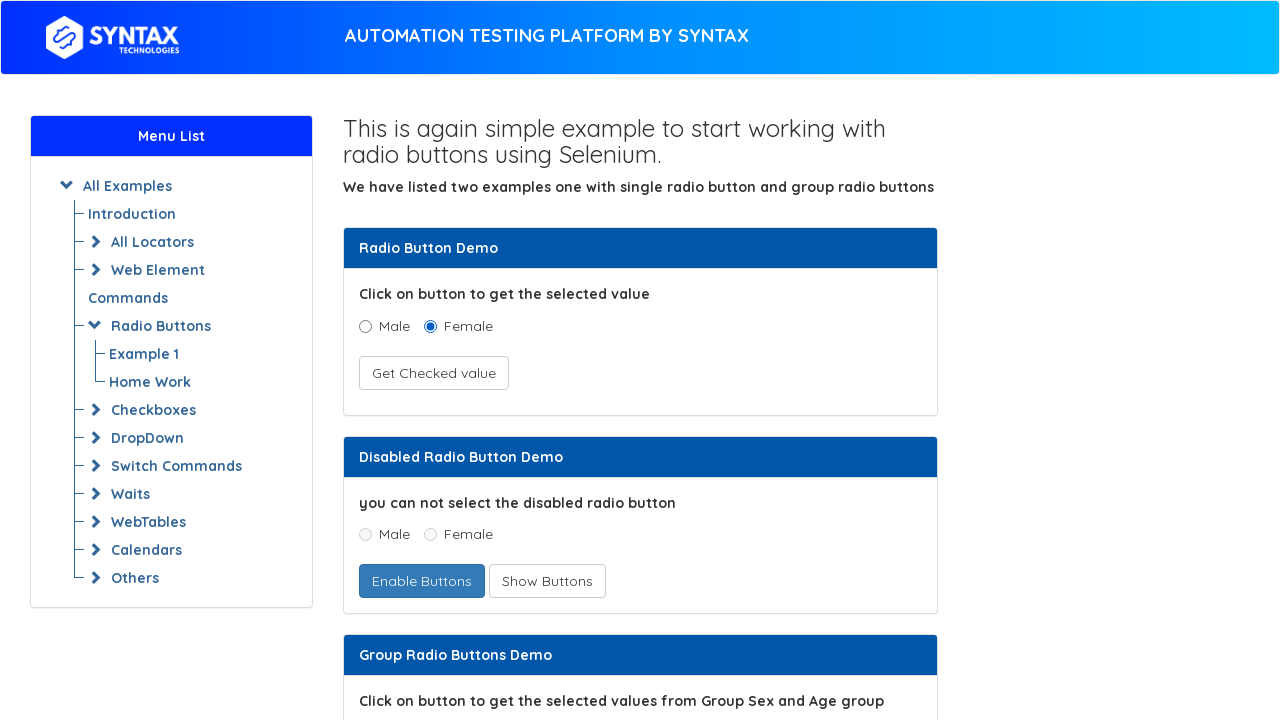

Verified that female radio button is now selected: True
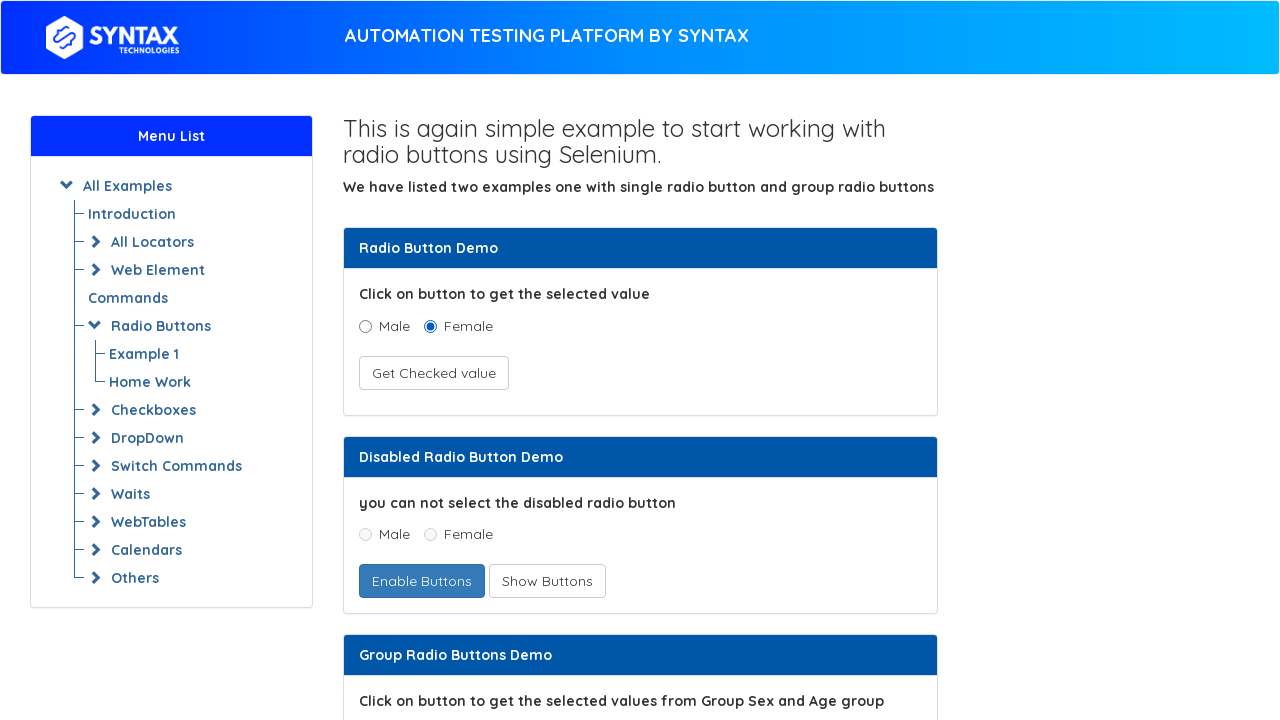

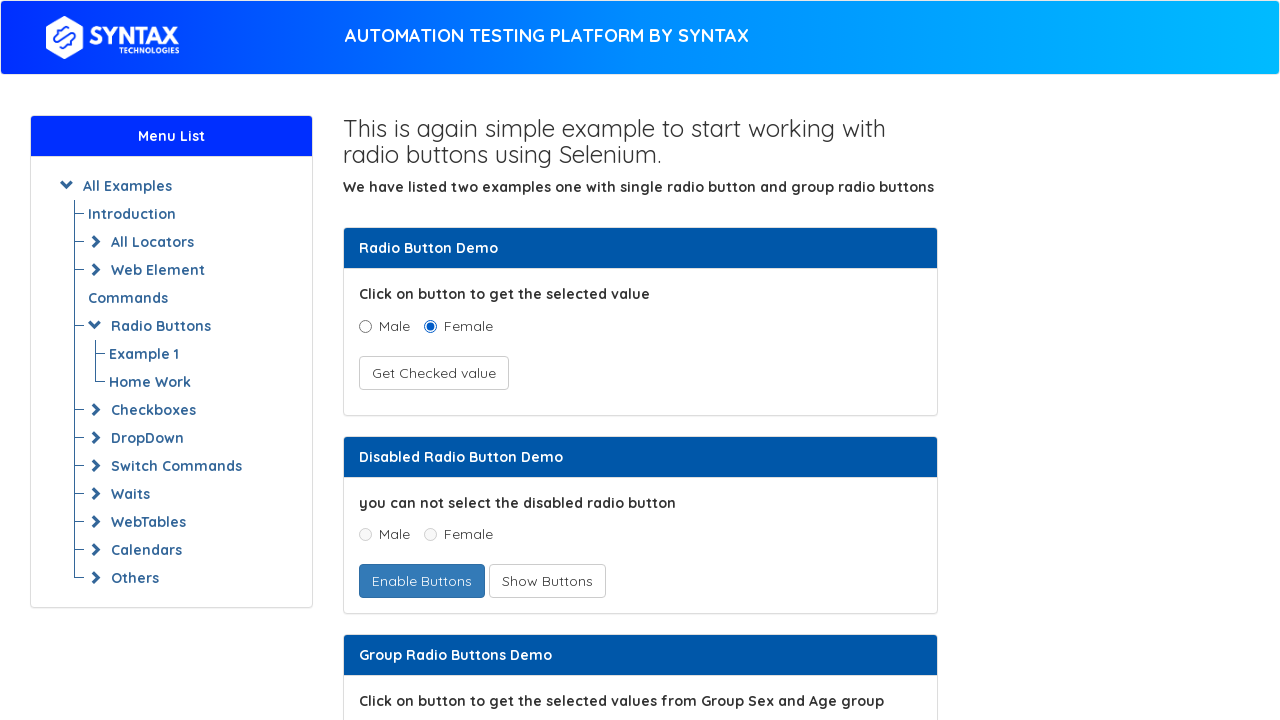